Tests JavaScript confirm dialog handling by clicking a button and validating the alert message

Starting URL: https://the-internet.herokuapp.com/javascript_alerts

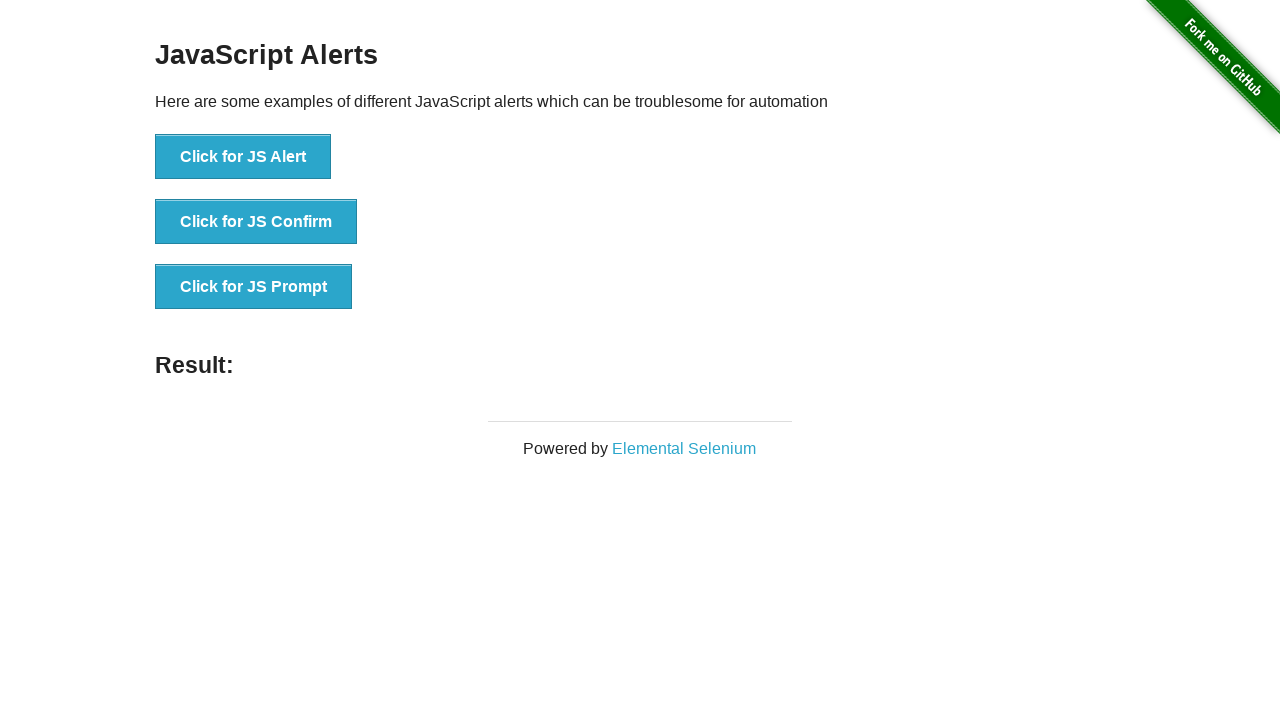

Set up dialog handler to accept confirm dialogs
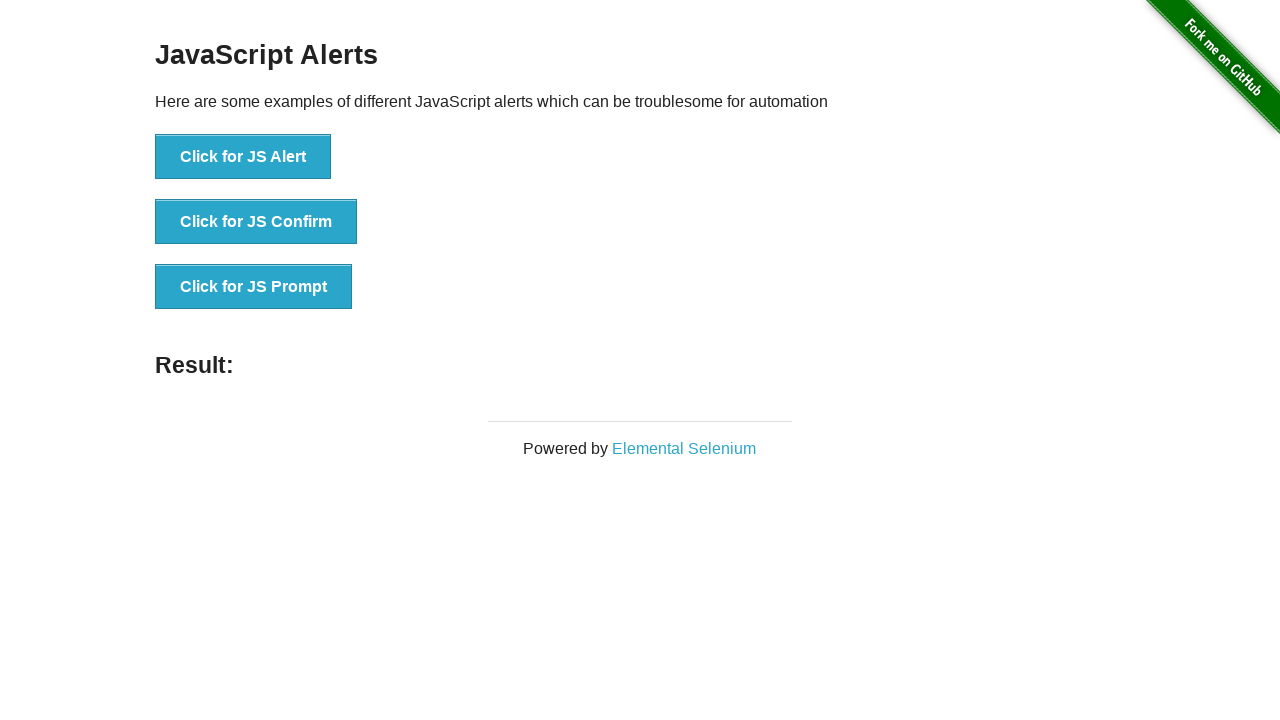

Clicked the confirm button to trigger JavaScript alert at (256, 222) on :nth-child(2) > button
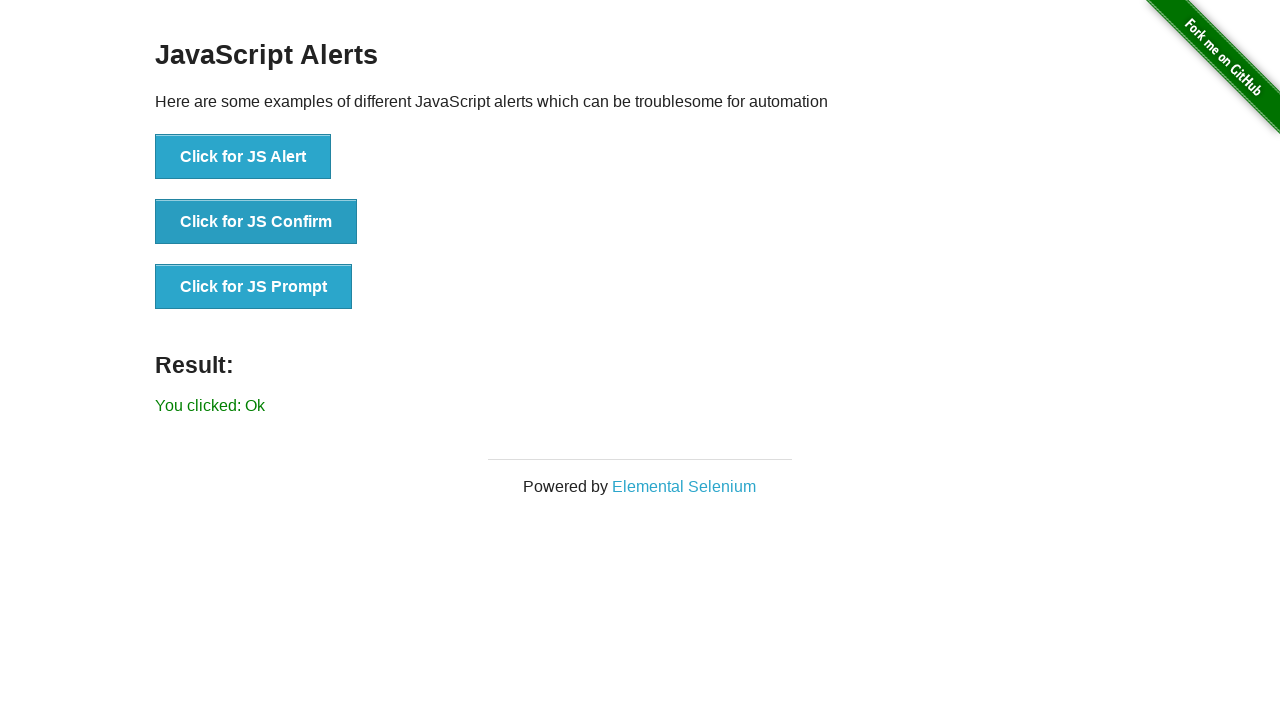

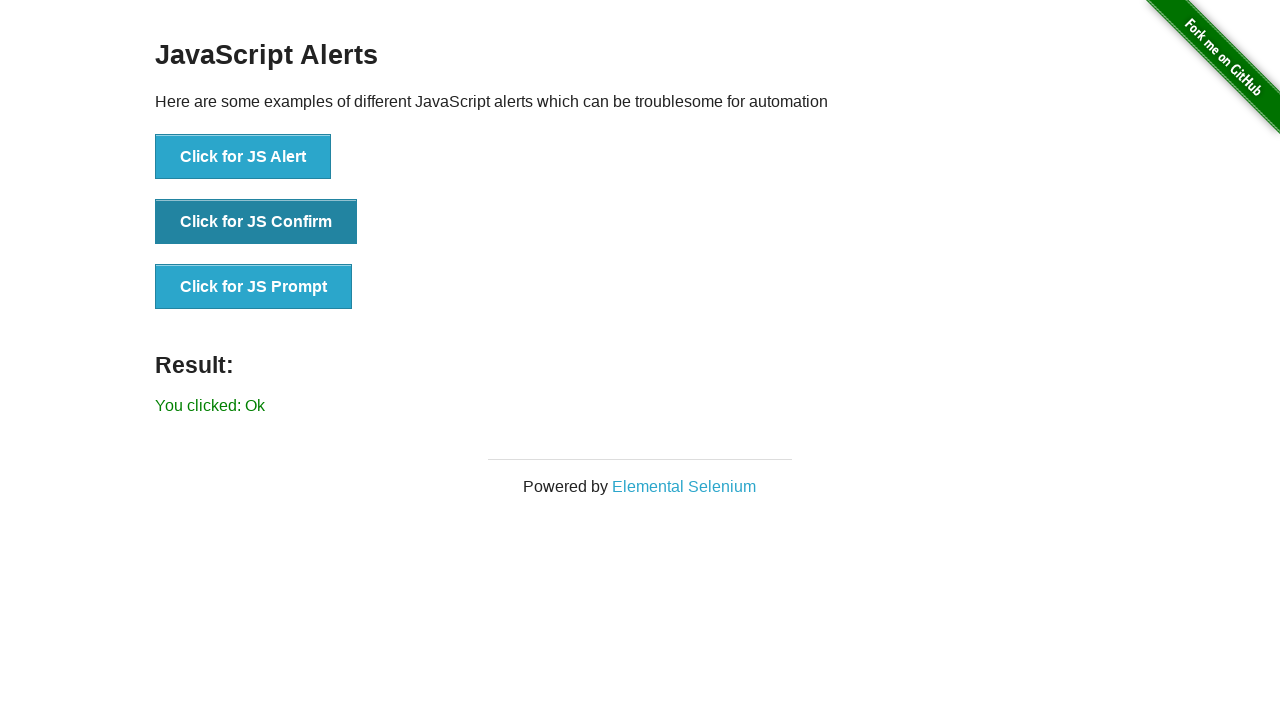